Automates Delta Airlines calendar selection by choosing departure date (November 15) and return date (January 25) using month navigation and date picking

Starting URL: https://www.delta.com/

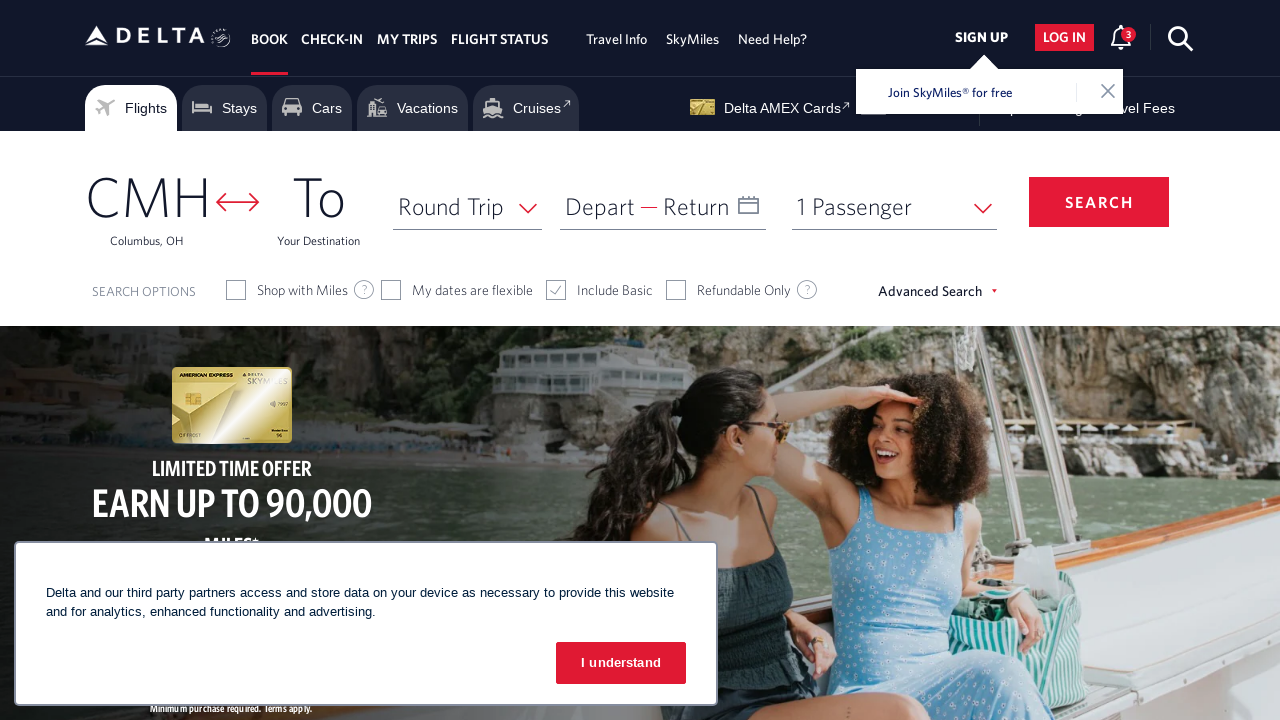

Clicked on departure date input to open calendar at (663, 206) on #input_departureDate_1
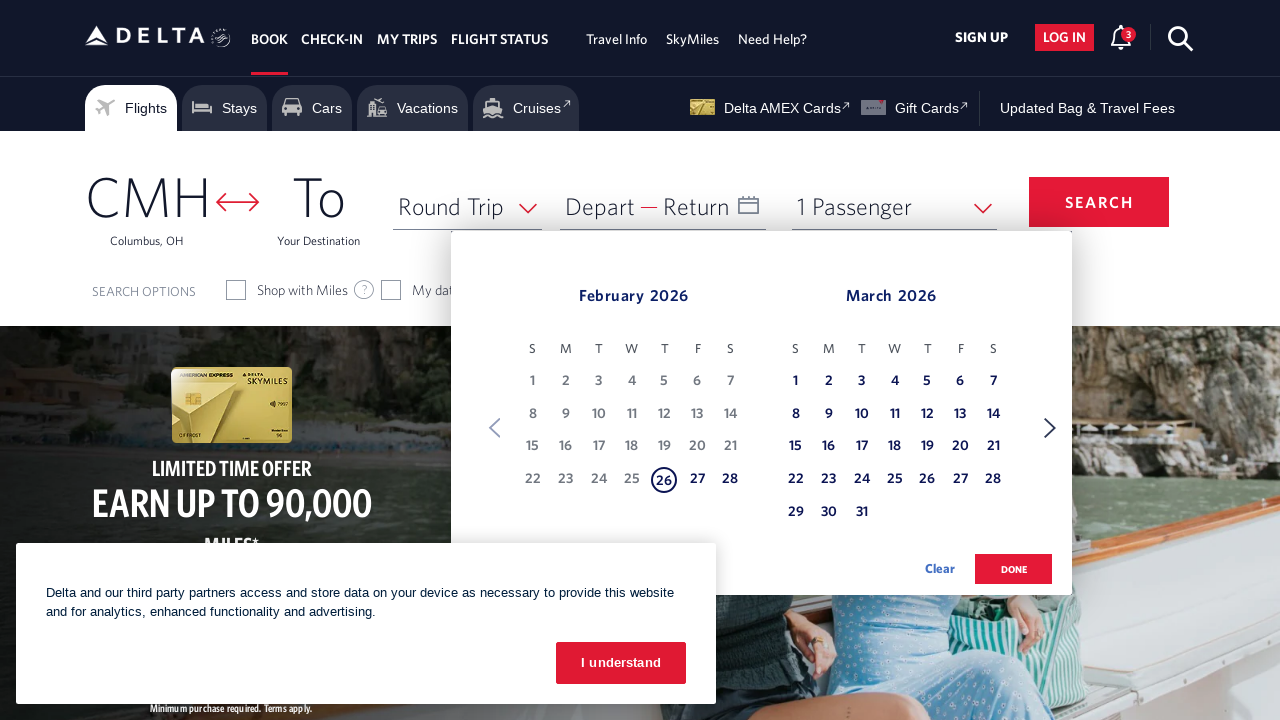

Retrieved departure month: February
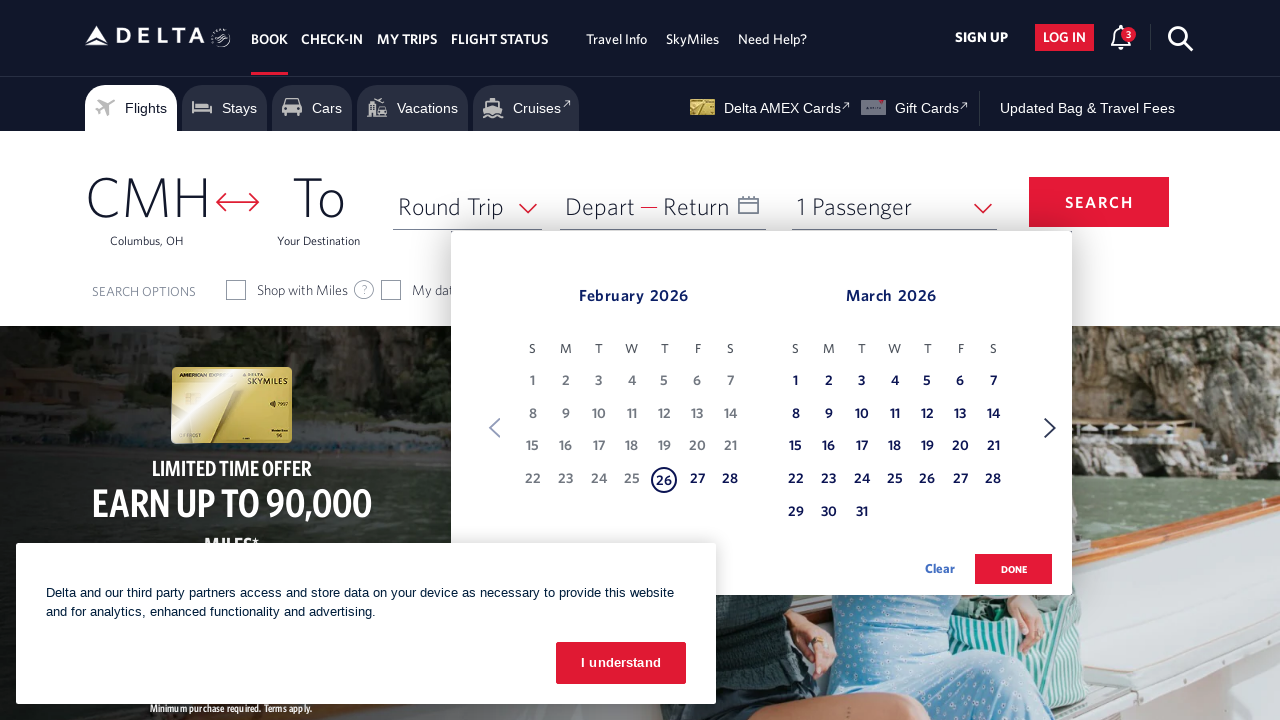

Clicked Next button to navigate to next month for departure date at (1050, 428) on xpath=//span[text() = 'Next']
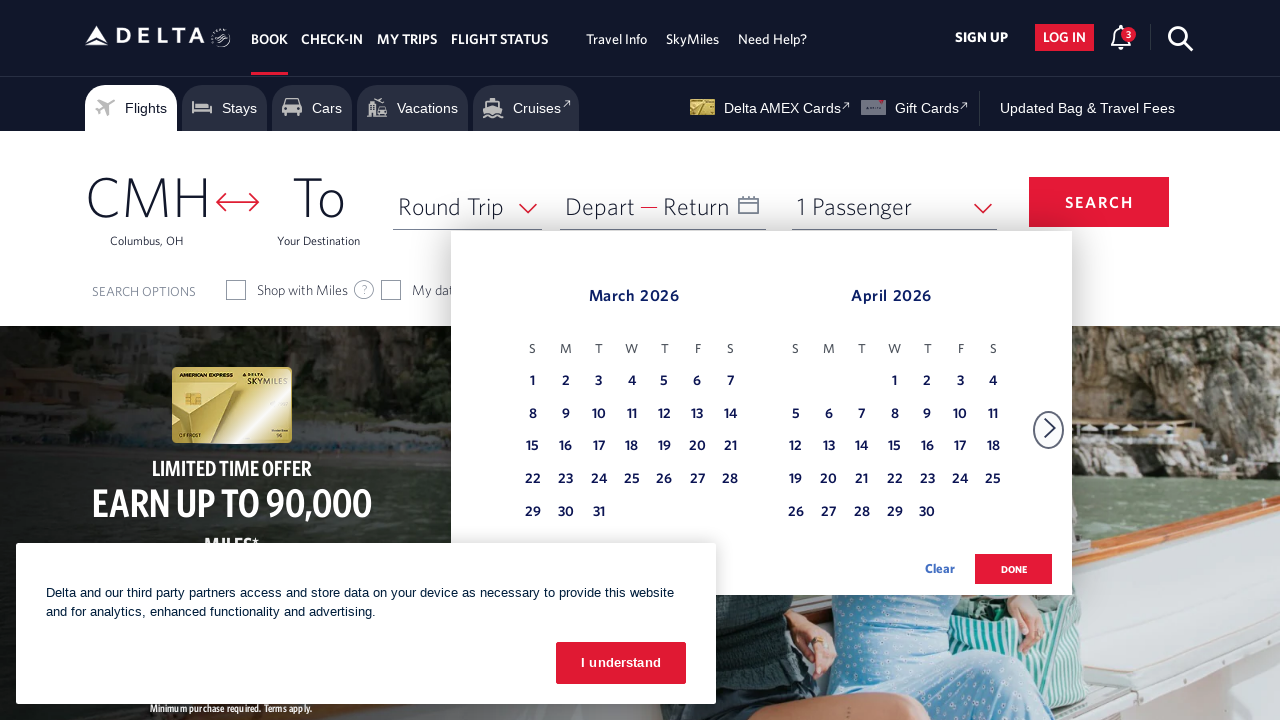

Retrieved updated departure month: March
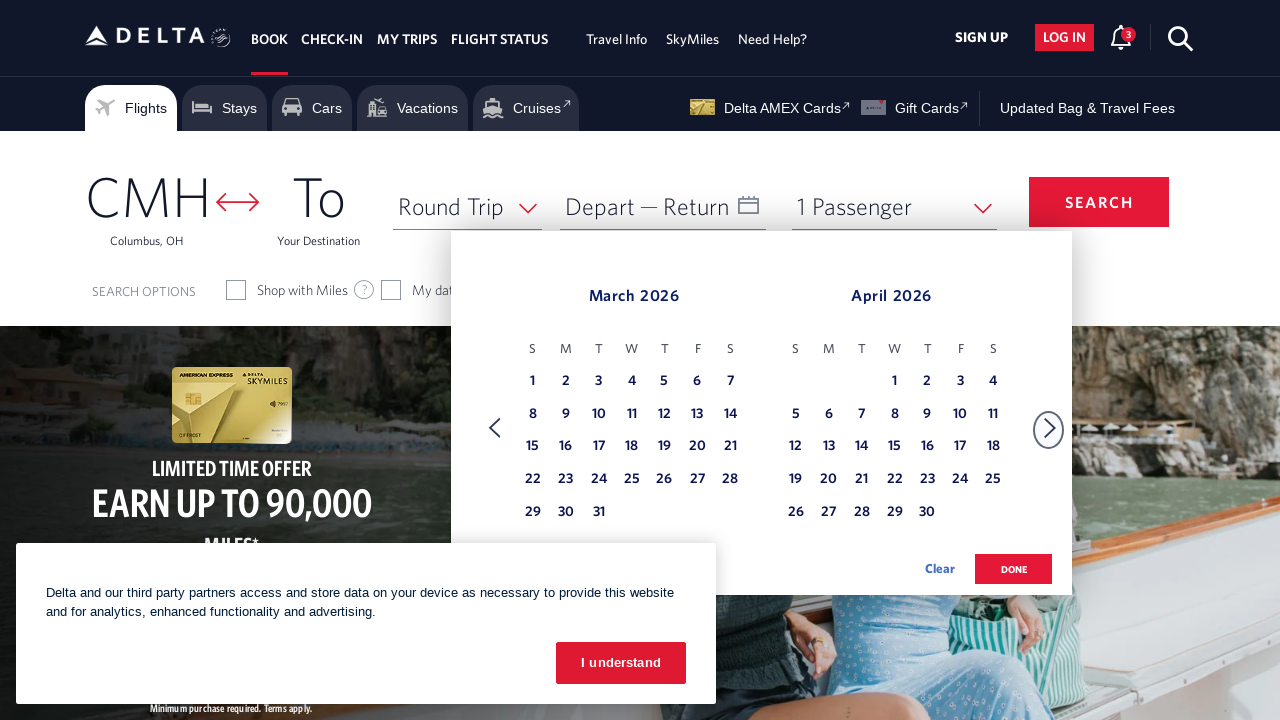

Clicked Next button to navigate to next month for departure date at (1050, 428) on xpath=//span[text() = 'Next']
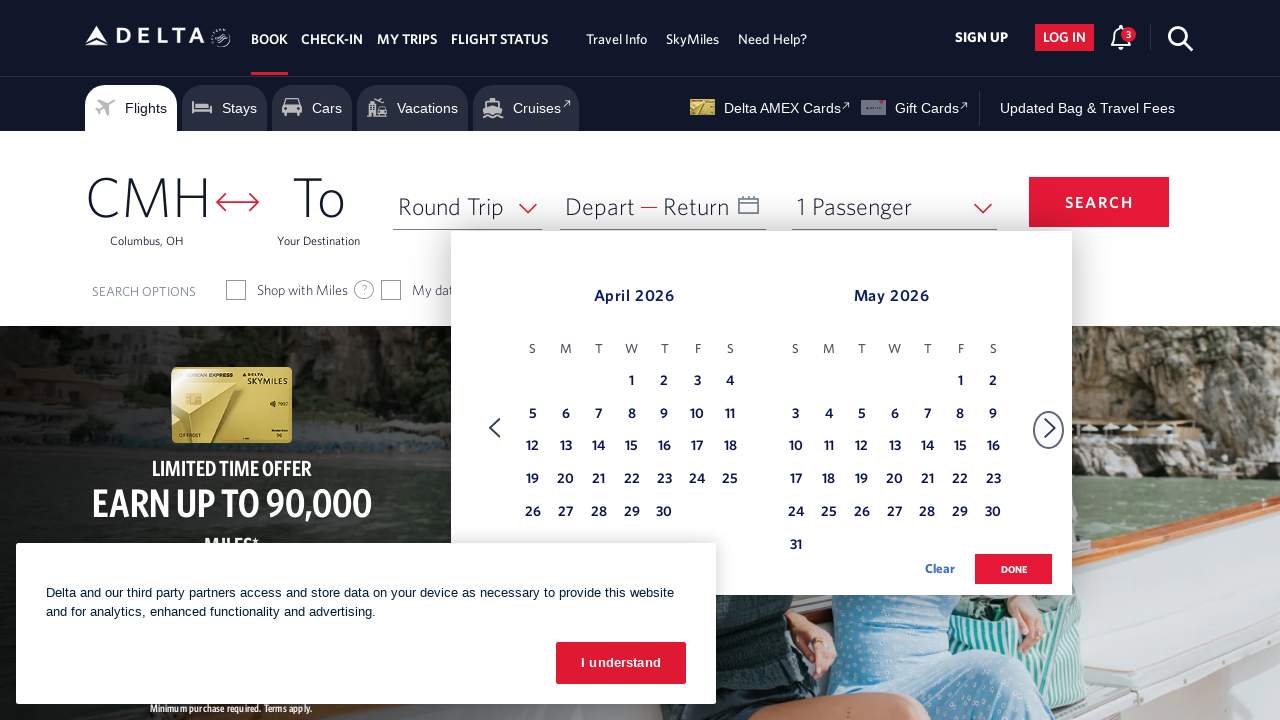

Retrieved updated departure month: April
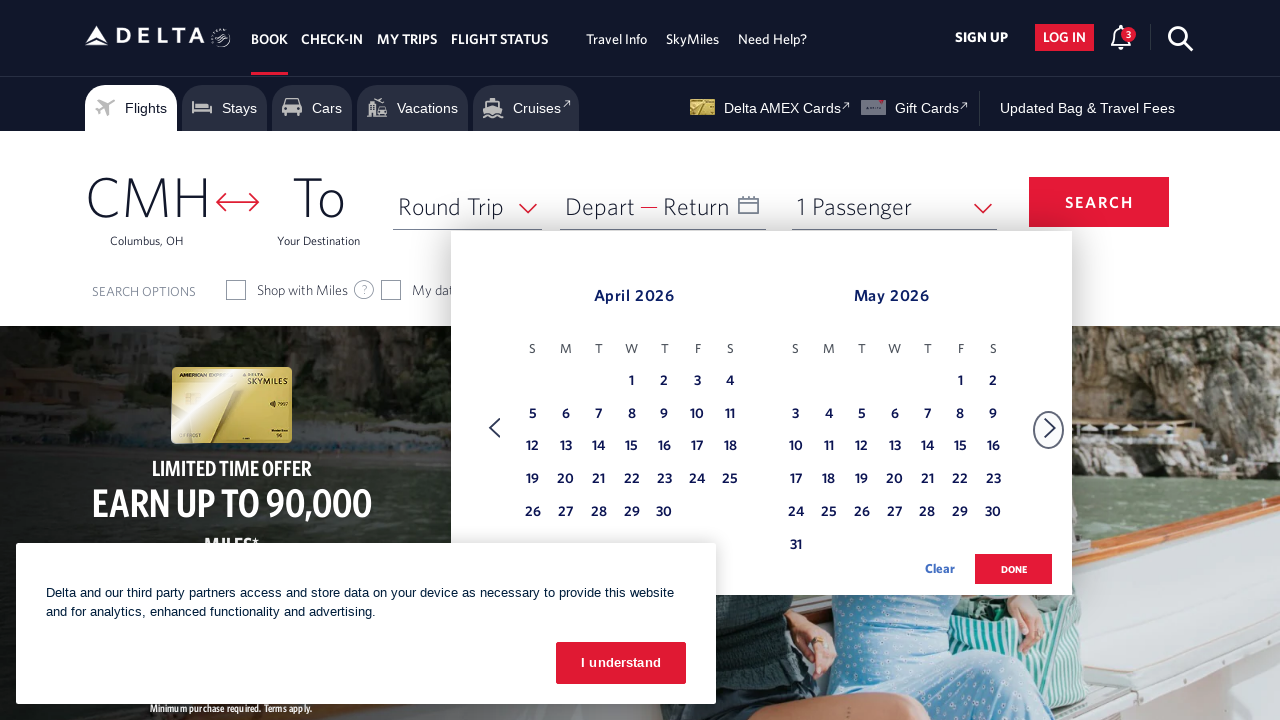

Clicked Next button to navigate to next month for departure date at (1050, 428) on xpath=//span[text() = 'Next']
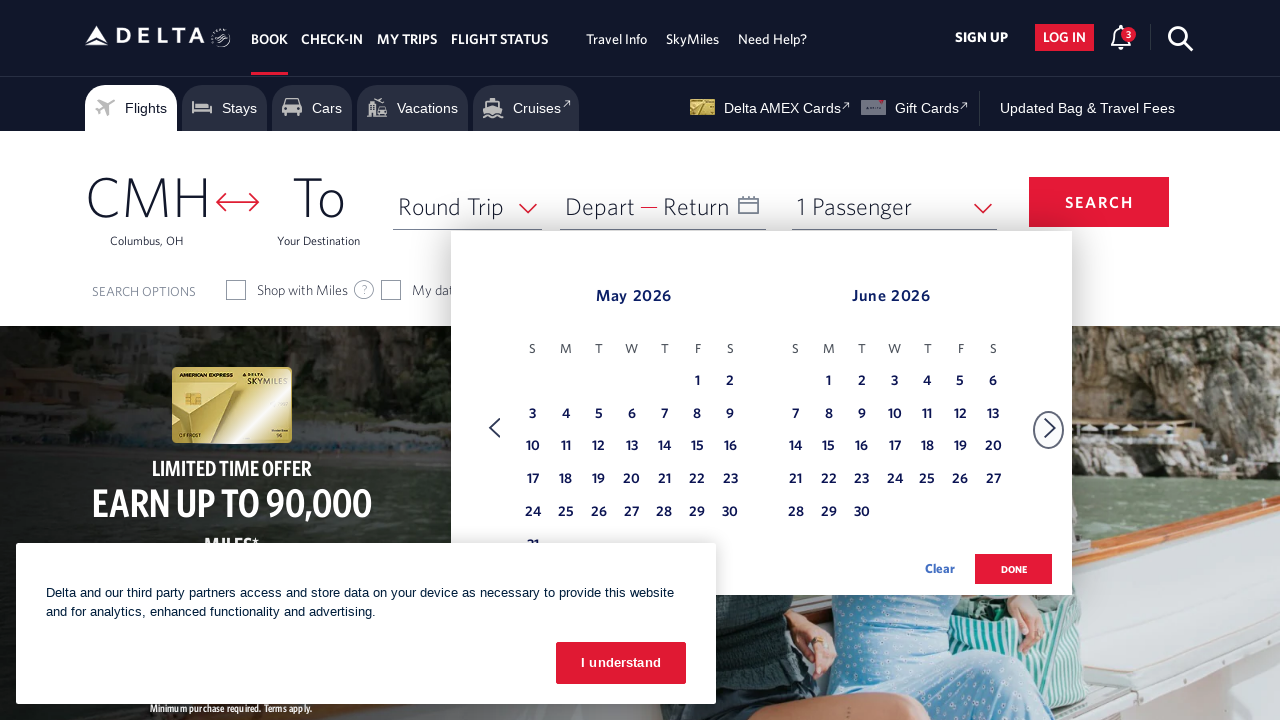

Retrieved updated departure month: May
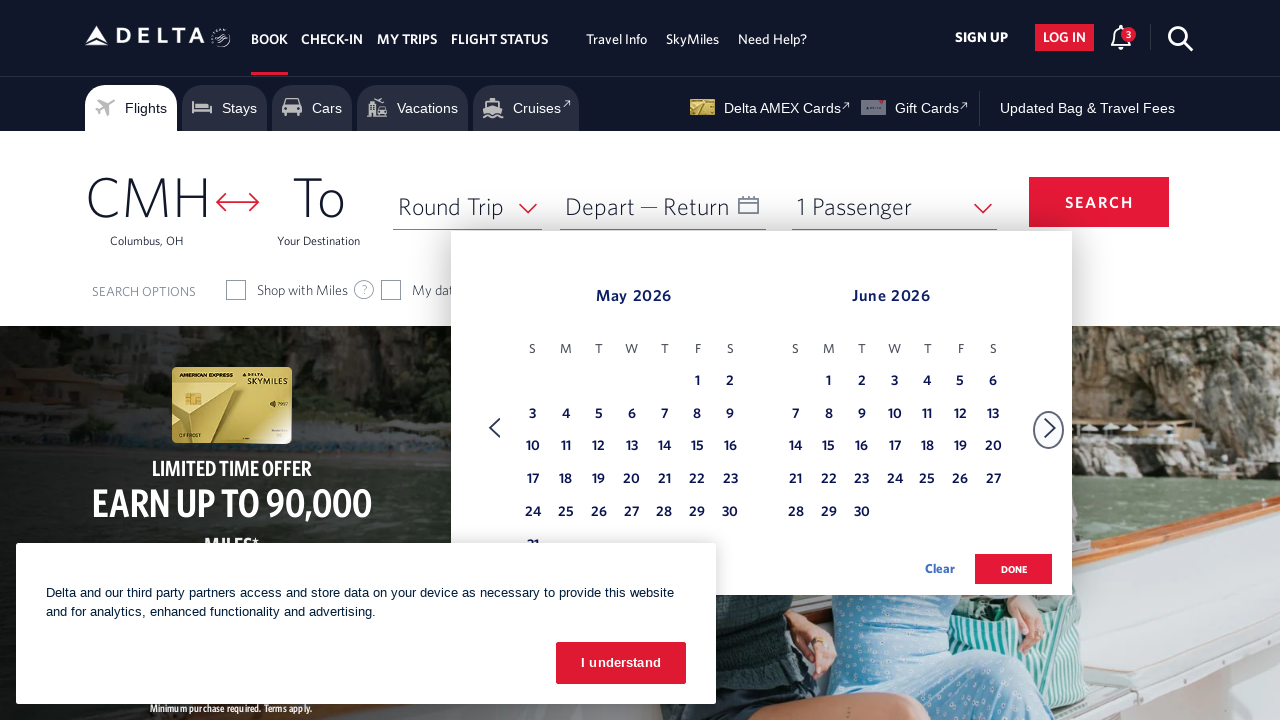

Clicked Next button to navigate to next month for departure date at (1050, 428) on xpath=//span[text() = 'Next']
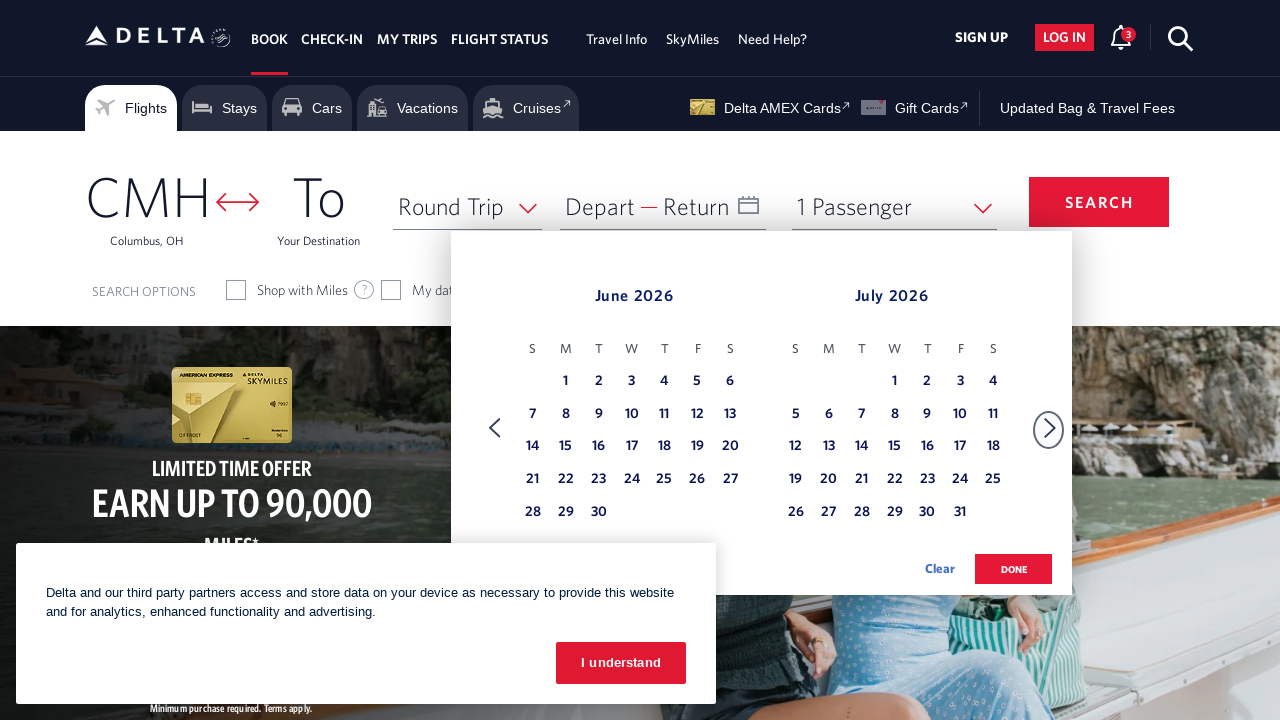

Retrieved updated departure month: June
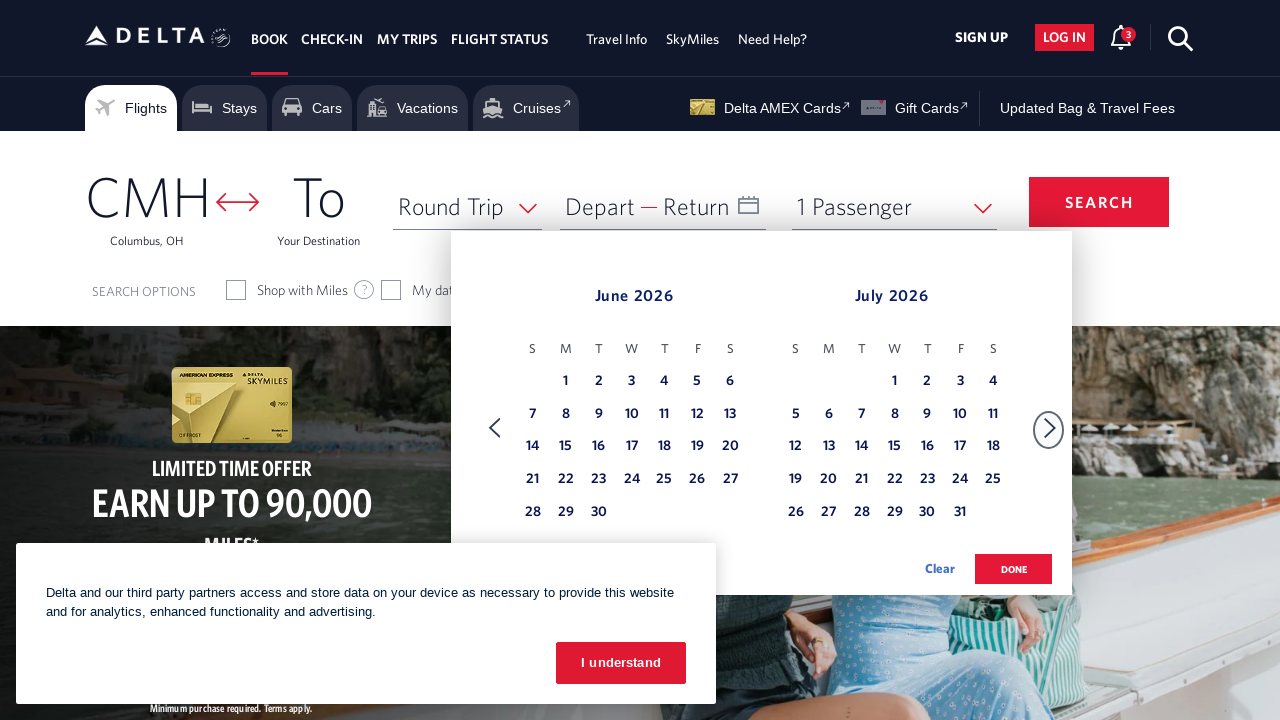

Clicked Next button to navigate to next month for departure date at (1050, 428) on xpath=//span[text() = 'Next']
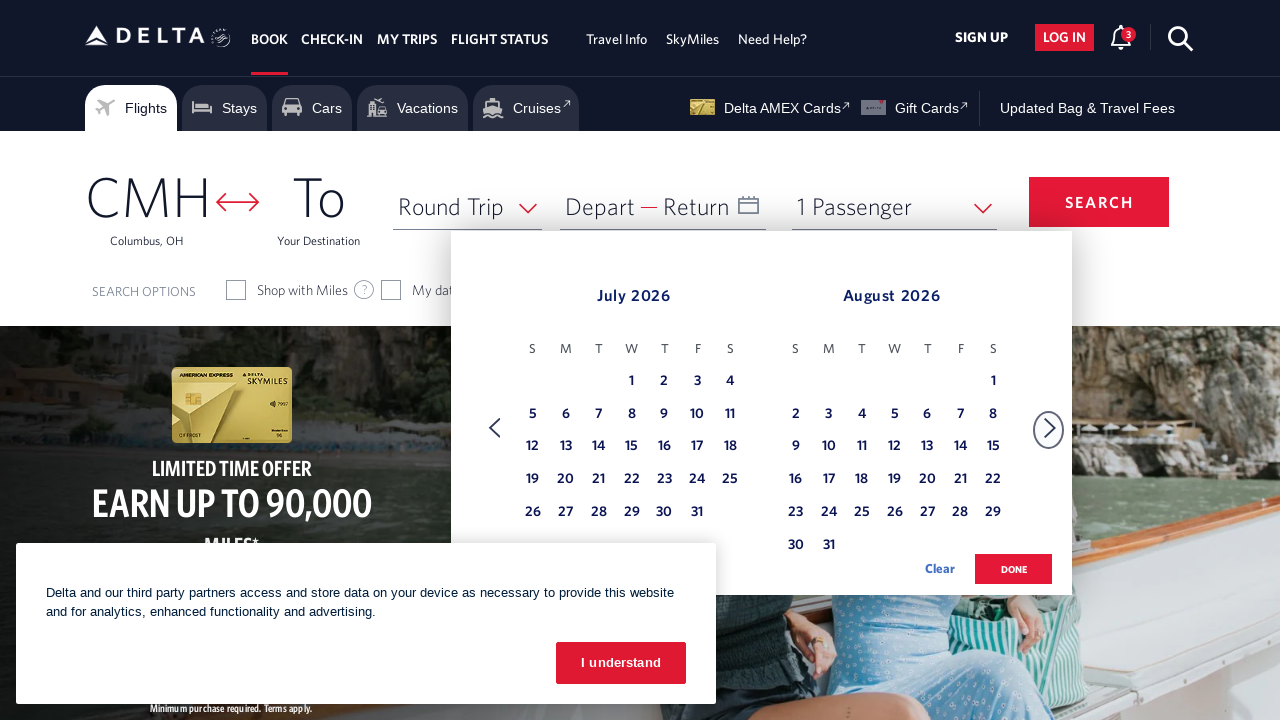

Retrieved updated departure month: July
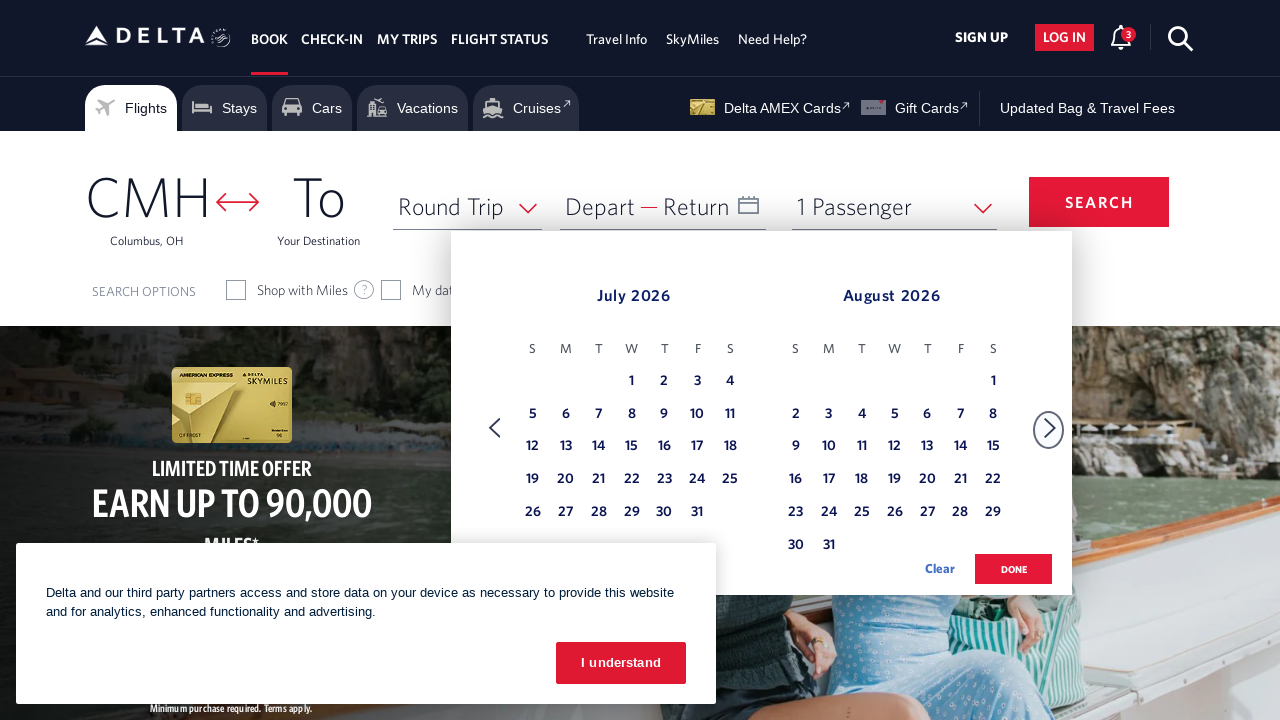

Clicked Next button to navigate to next month for departure date at (1050, 428) on xpath=//span[text() = 'Next']
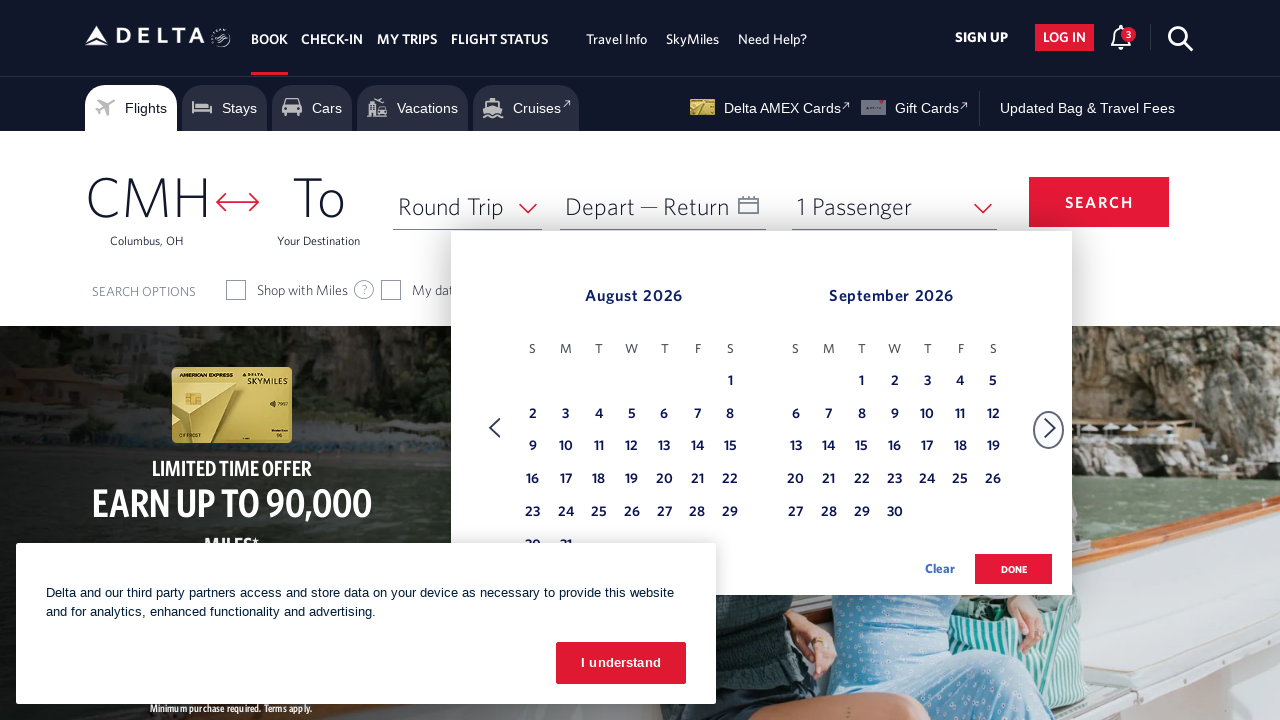

Retrieved updated departure month: August
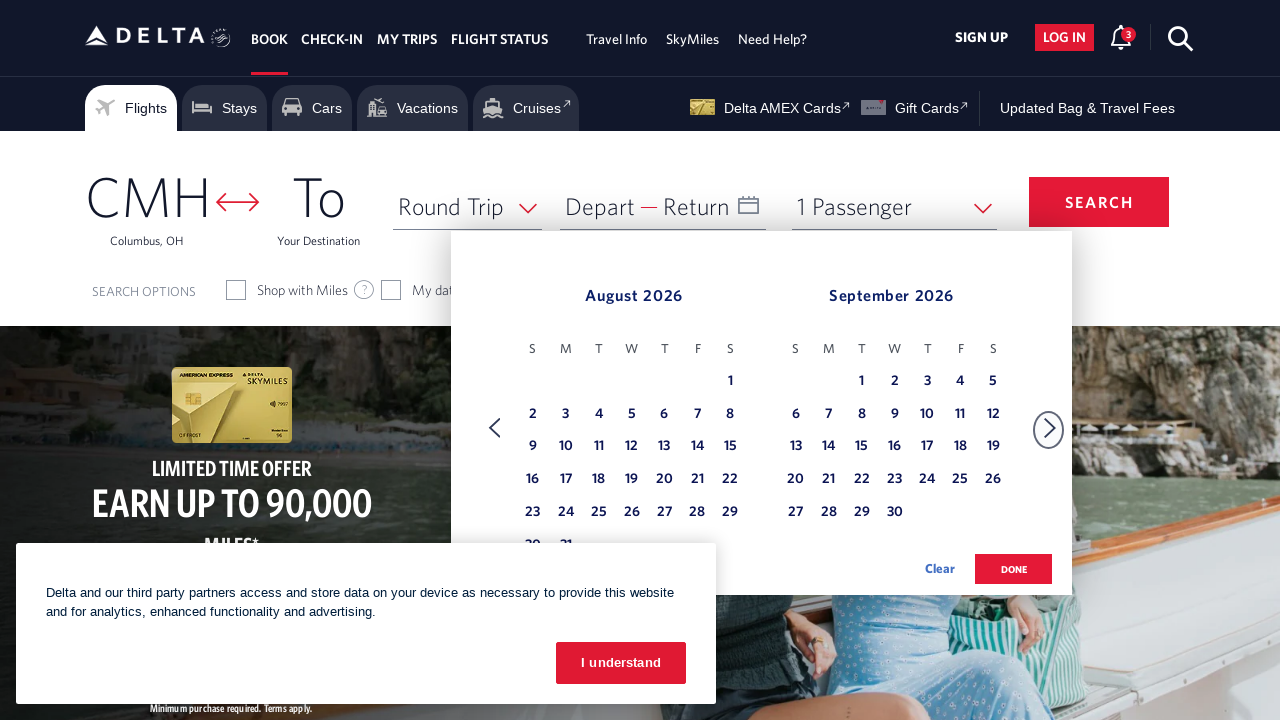

Clicked Next button to navigate to next month for departure date at (1050, 428) on xpath=//span[text() = 'Next']
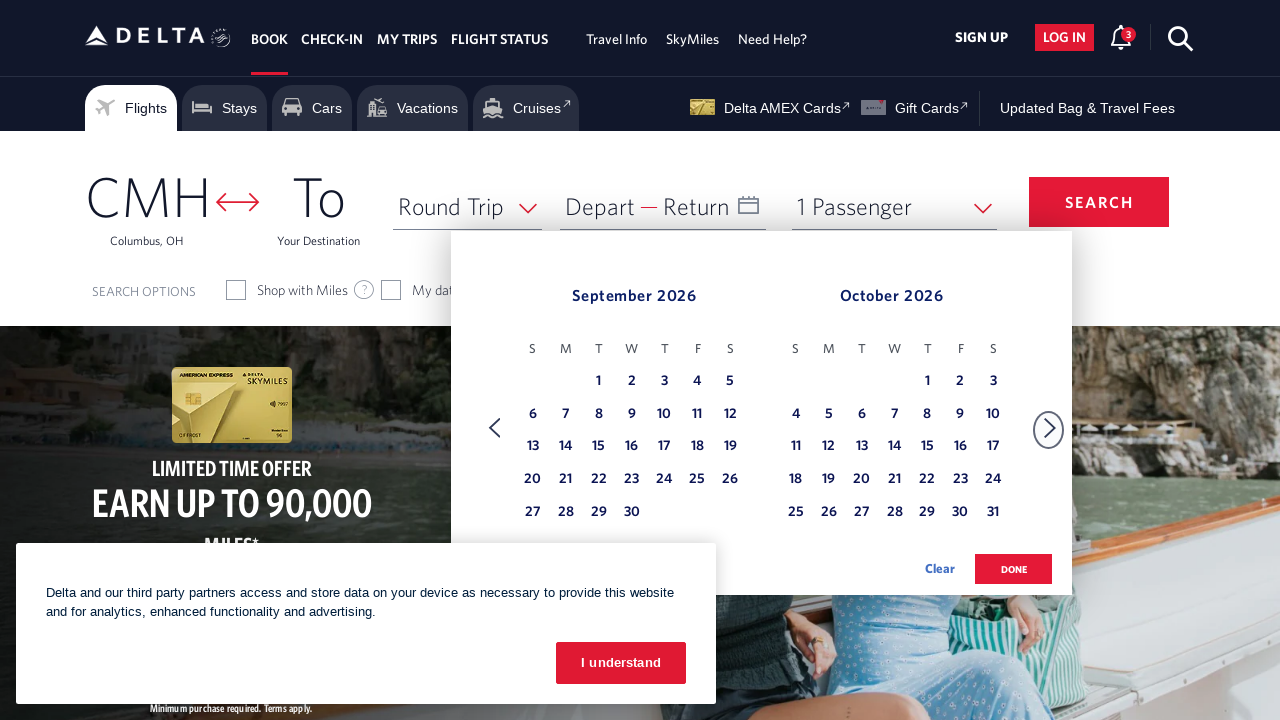

Retrieved updated departure month: September
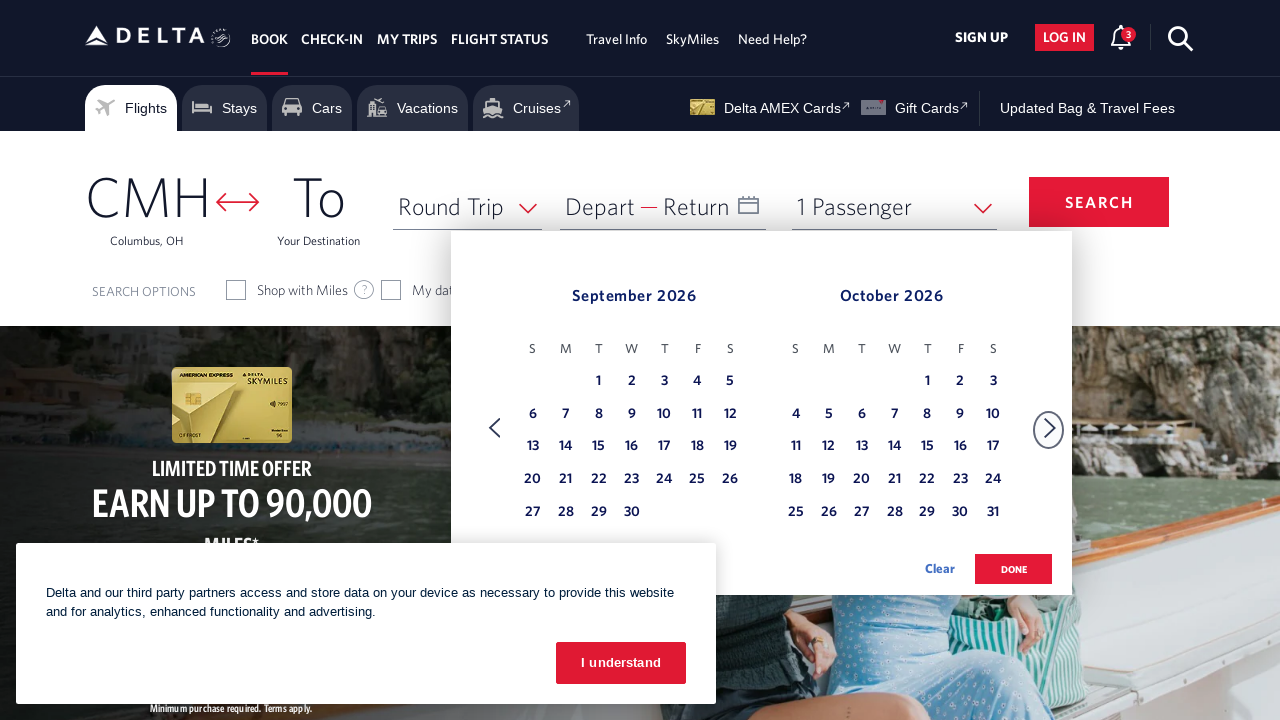

Clicked Next button to navigate to next month for departure date at (1050, 428) on xpath=//span[text() = 'Next']
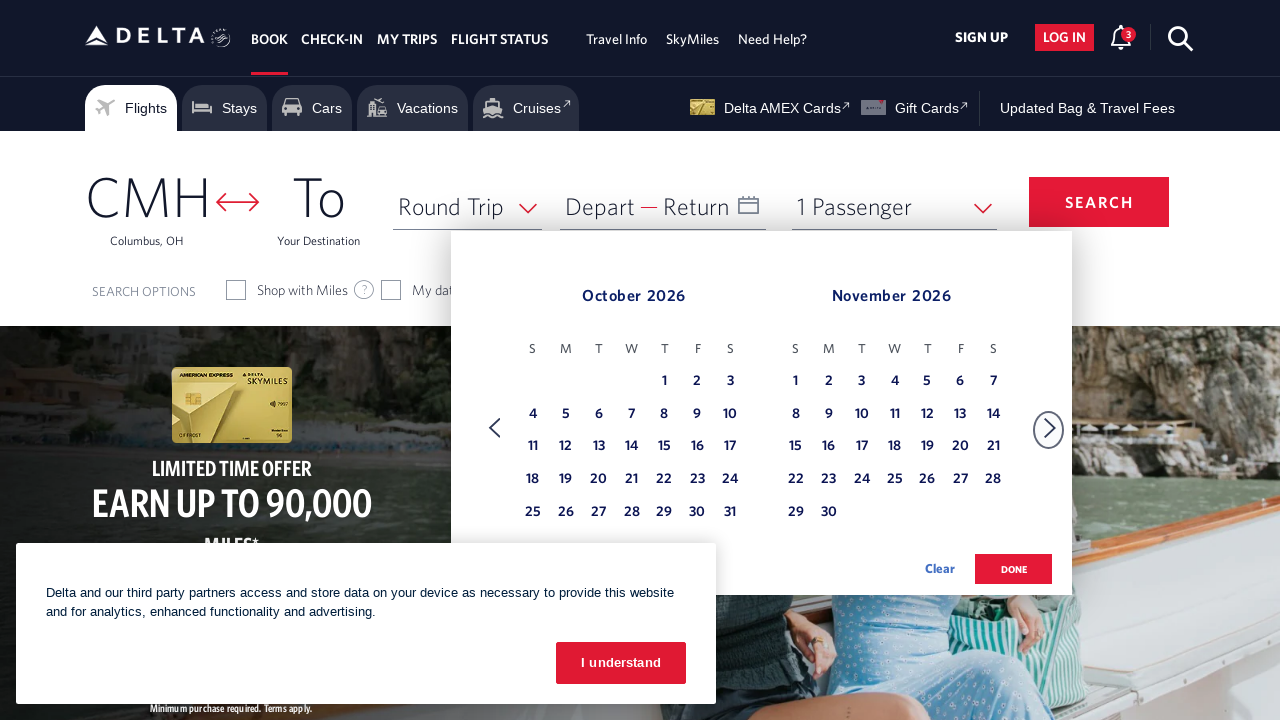

Retrieved updated departure month: October
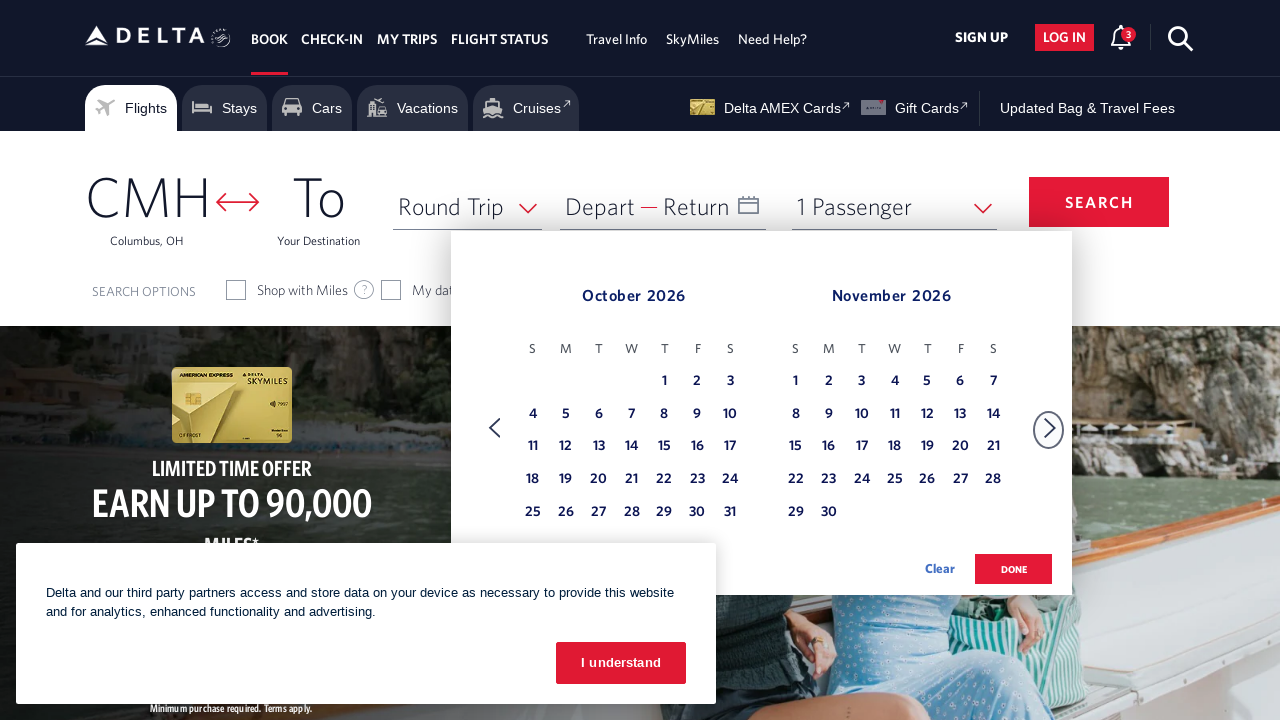

Clicked Next button to navigate to next month for departure date at (1050, 428) on xpath=//span[text() = 'Next']
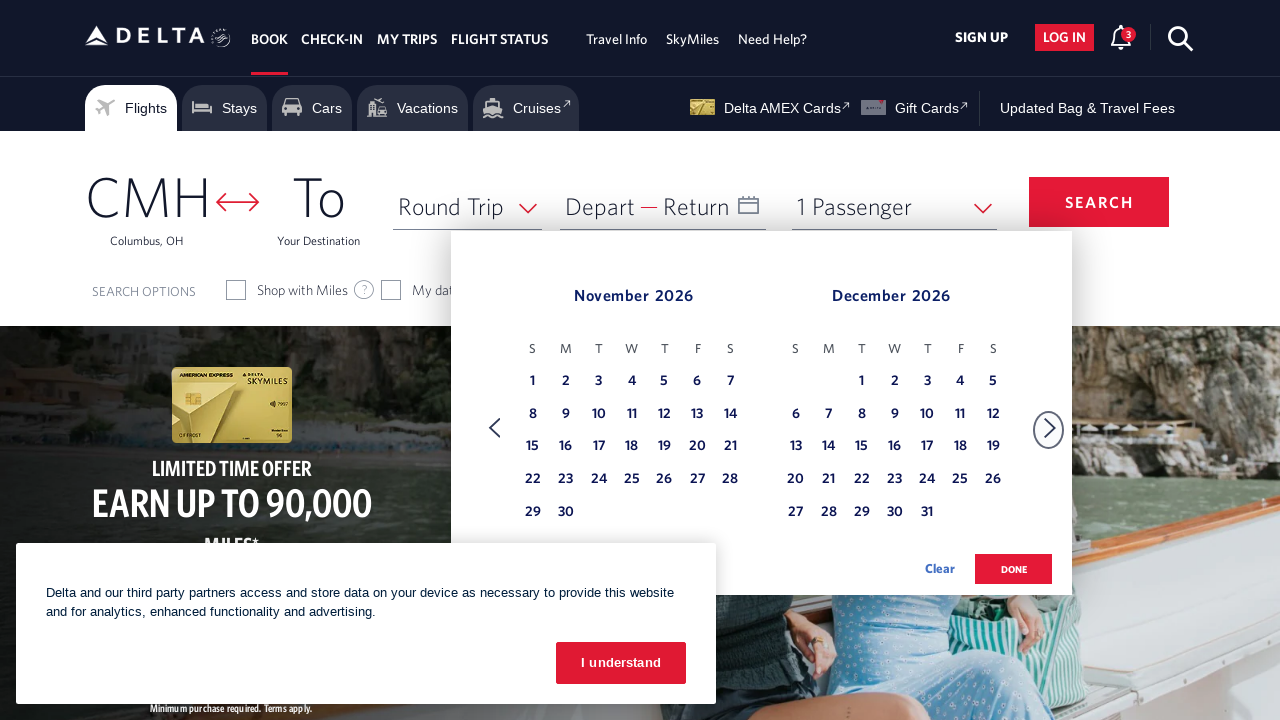

Retrieved updated departure month: November
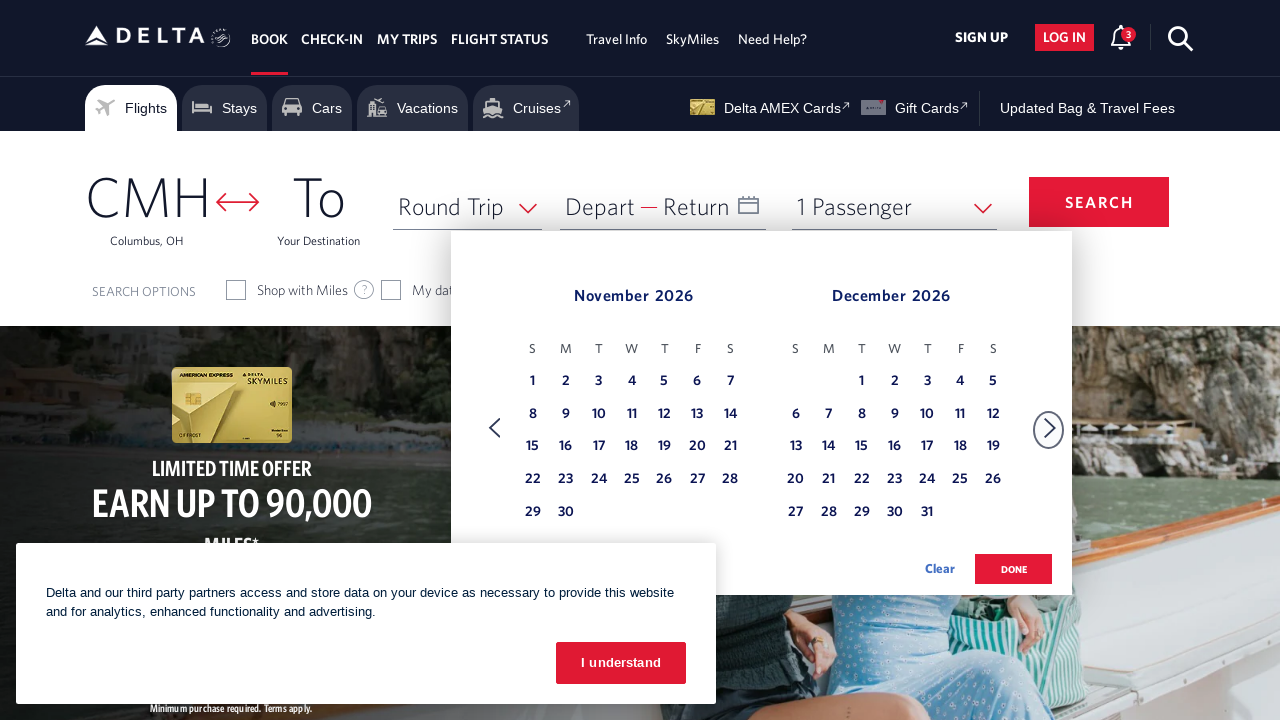

Retrieved all departure date elements
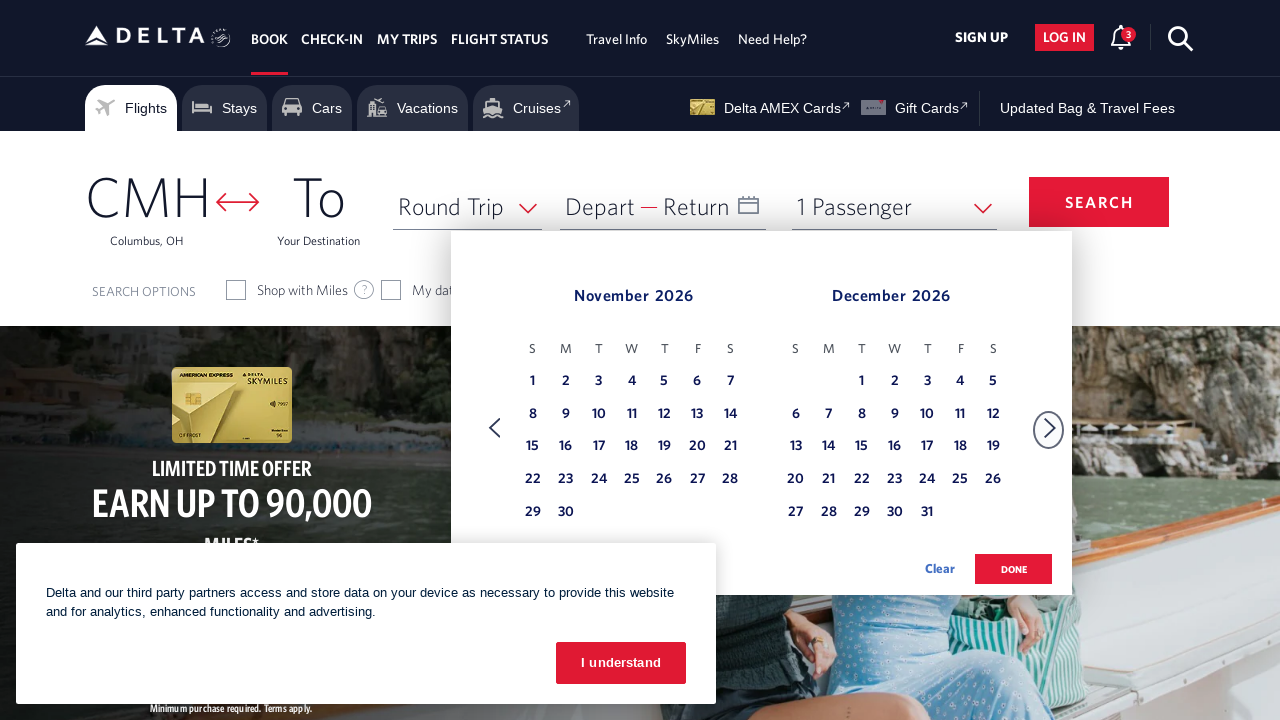

Selected departure date: November 15 at (533, 447) on xpath=//tbody[@class = 'dl-datepicker-tbody-0']/tr/td >> nth=21
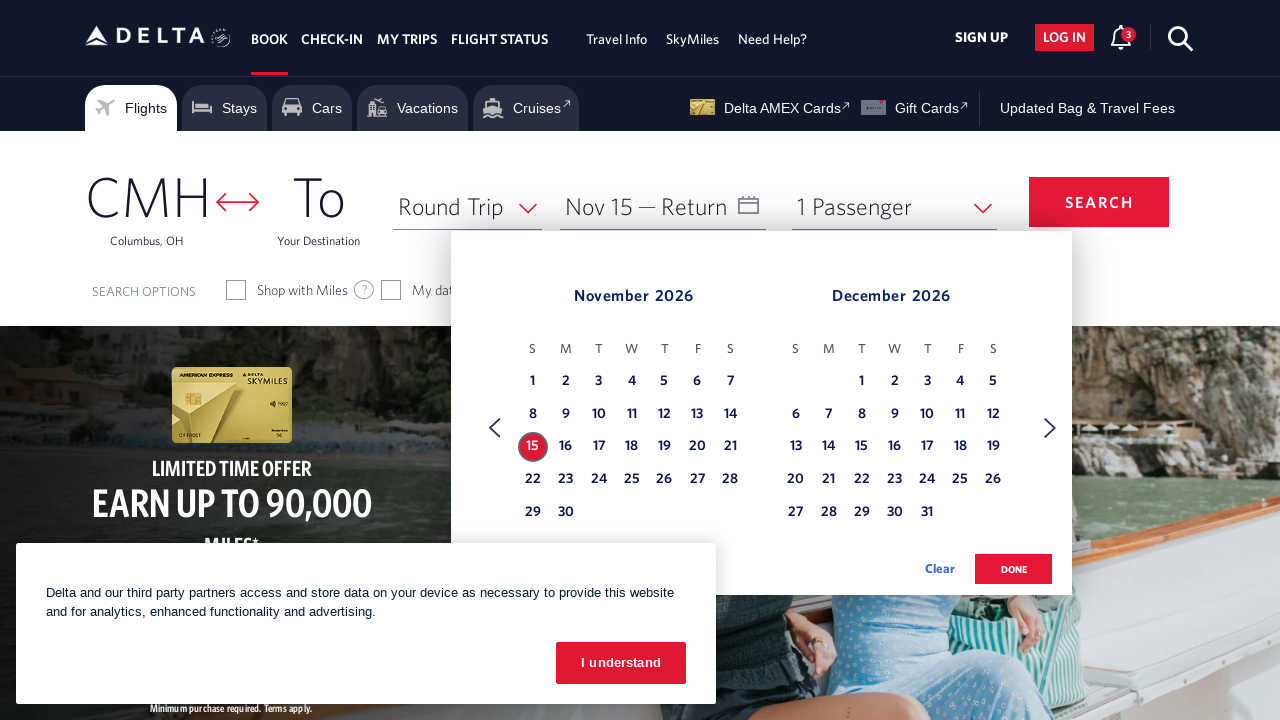

Retrieved return month: December
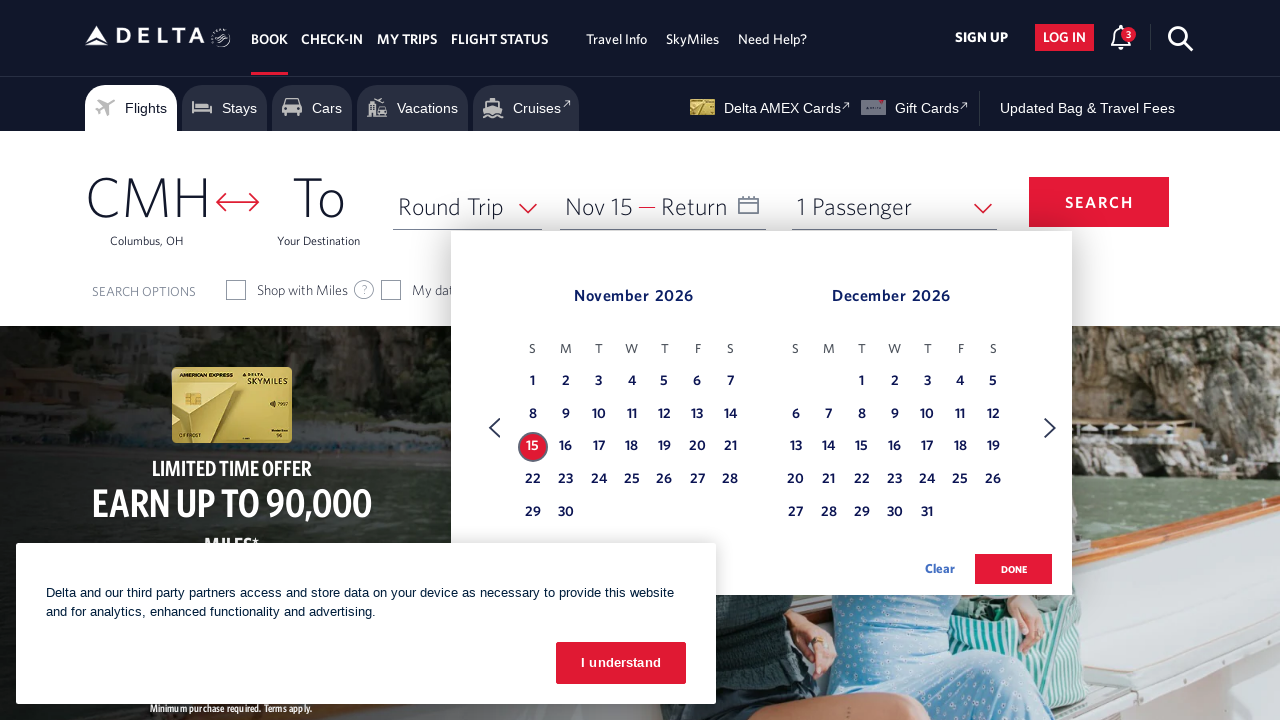

Clicked Next button to navigate to next month for return date at (1050, 428) on xpath=//span[text() = 'Next']
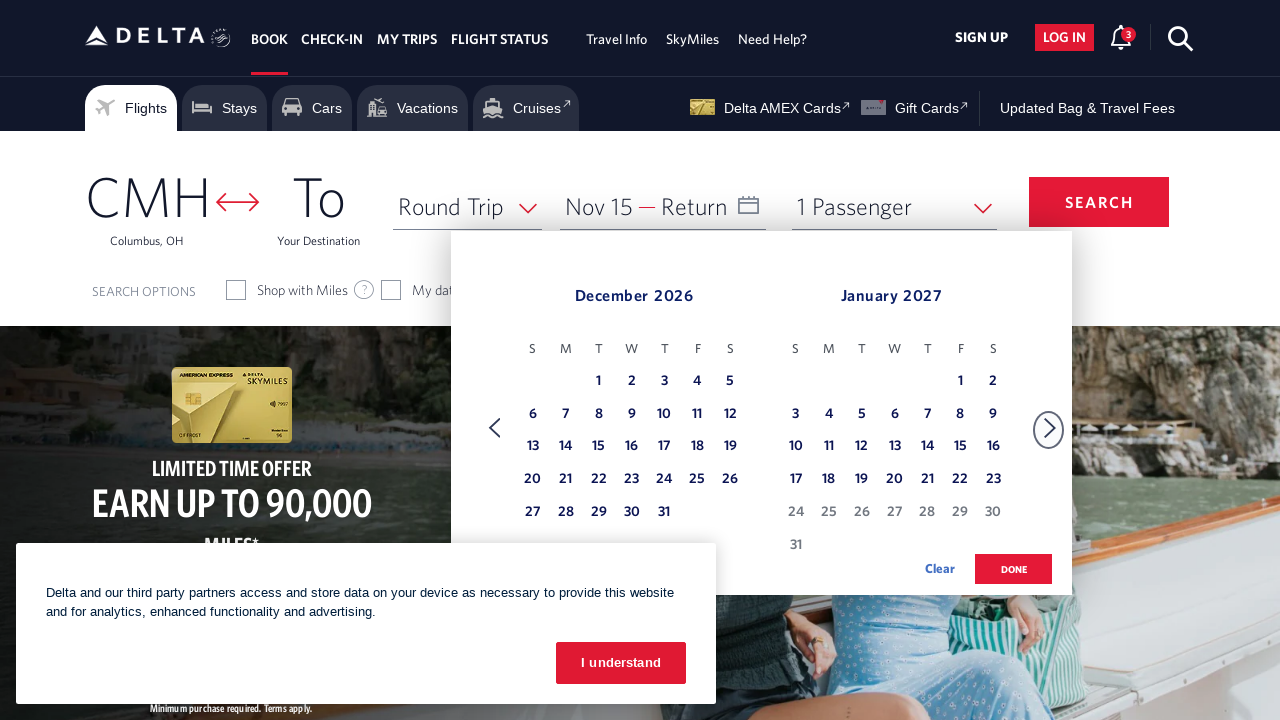

Retrieved updated return month: January
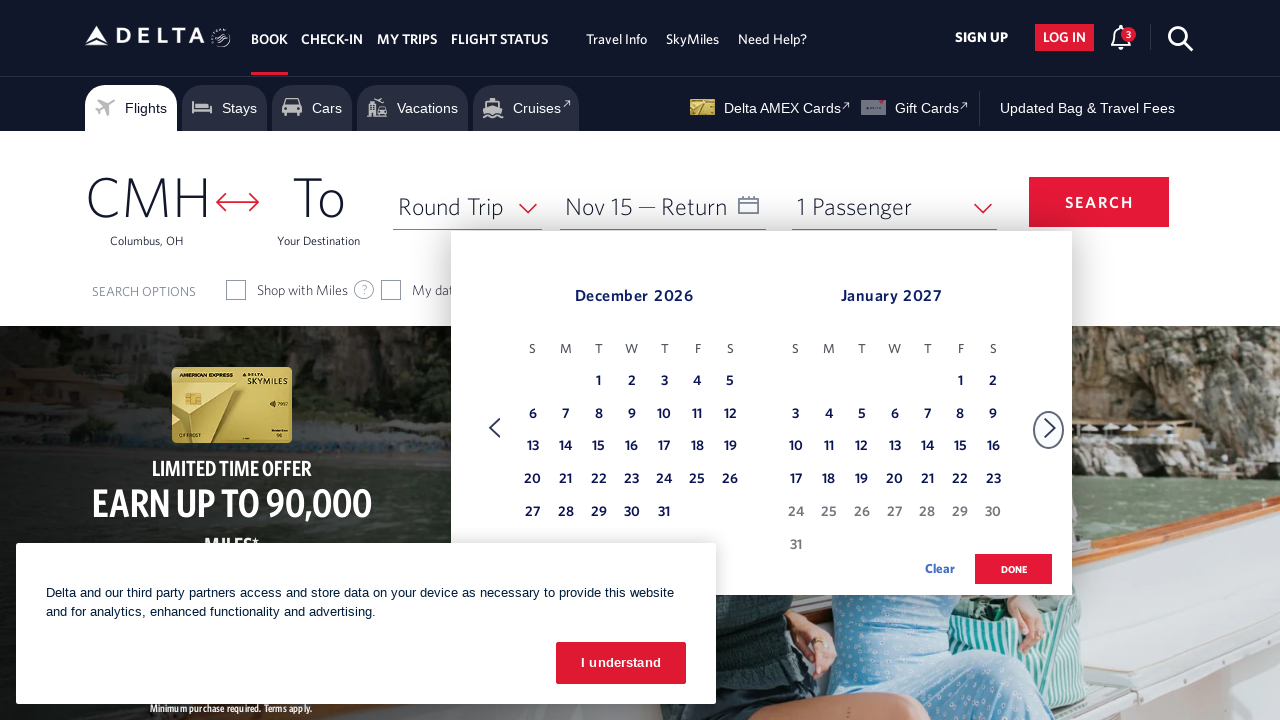

Retrieved all return date elements
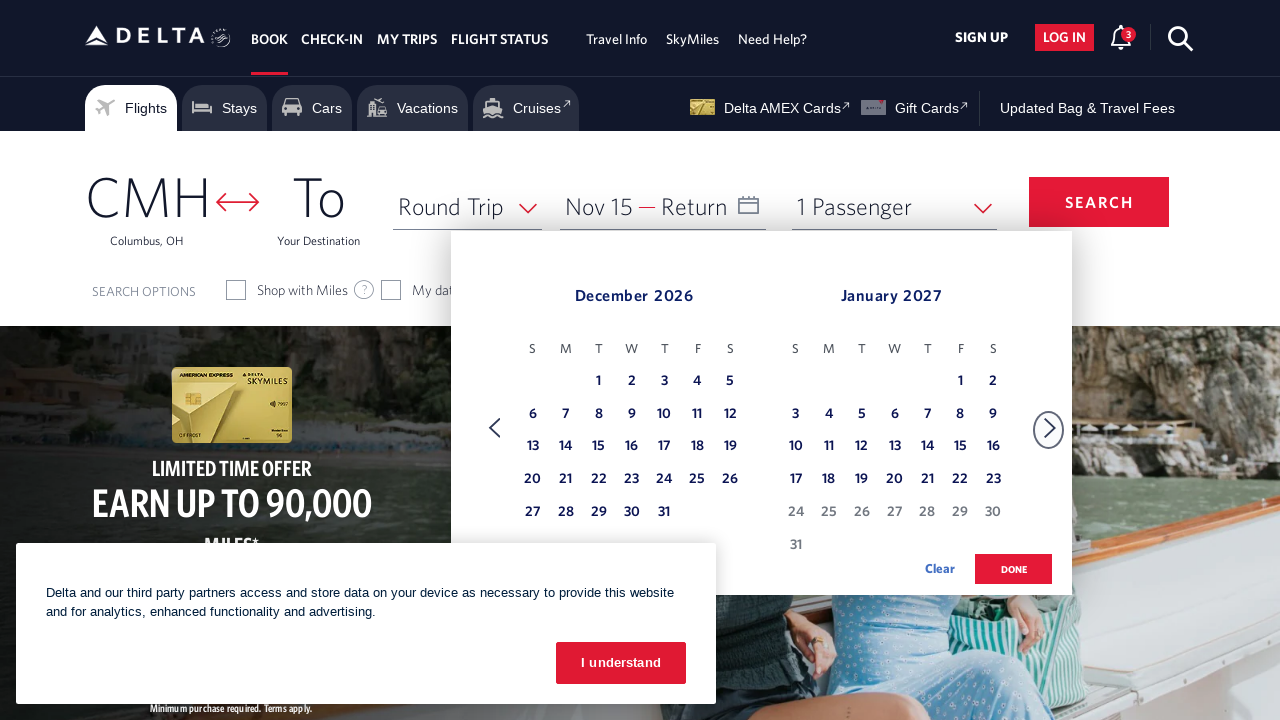

Selected return date: January 25 at (829, 513) on xpath=//tbody[@class = 'dl-datepicker-tbody-1']/tr/td >> nth=36
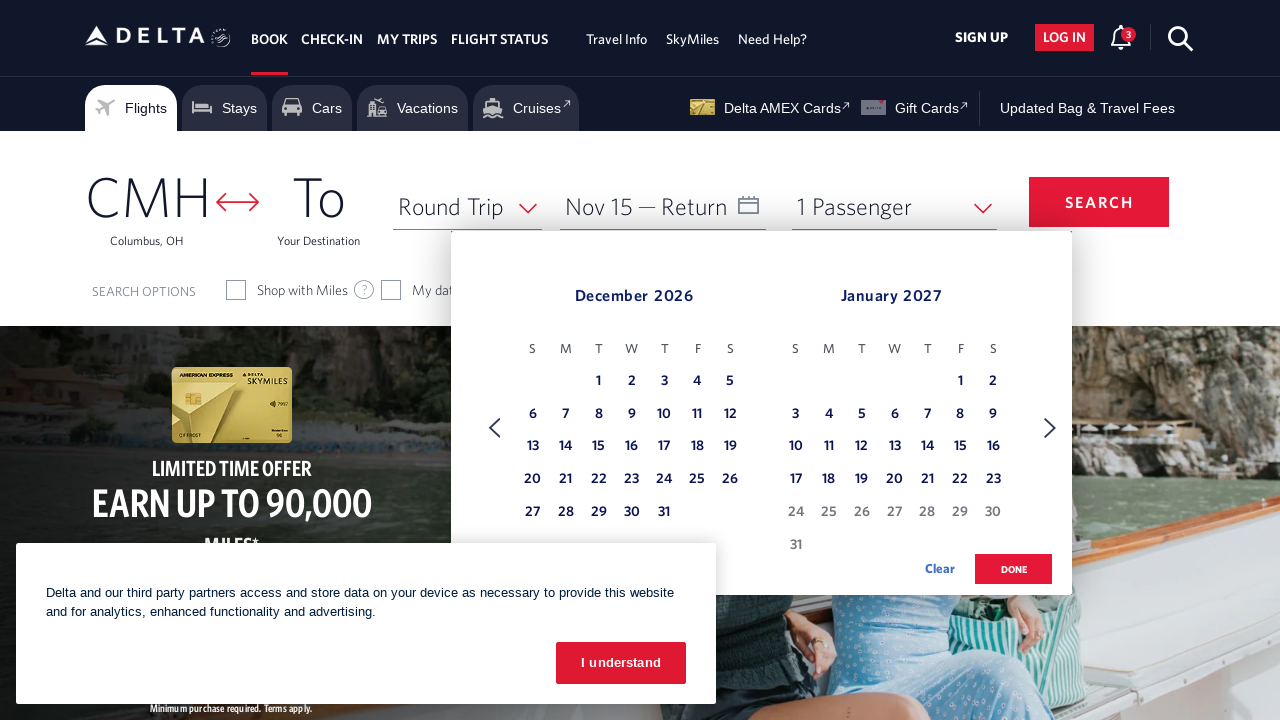

Clicked done button to confirm calendar date selection at (1014, 569) on .donebutton
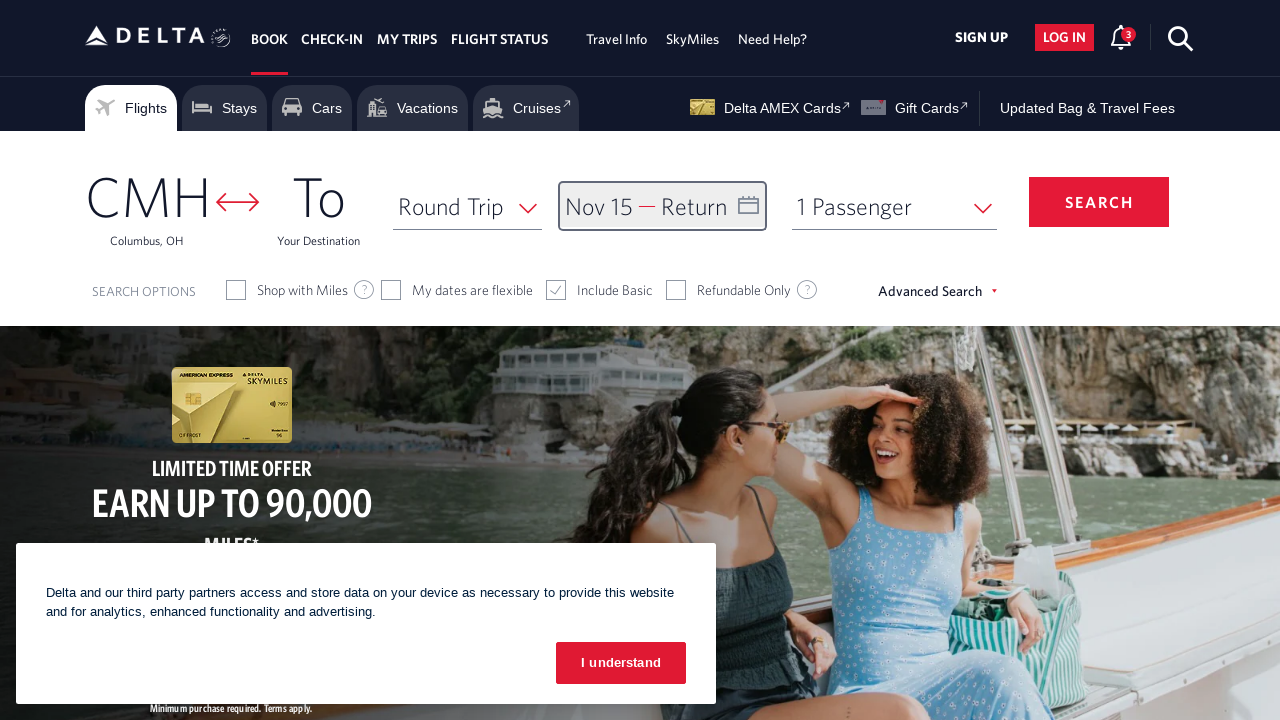

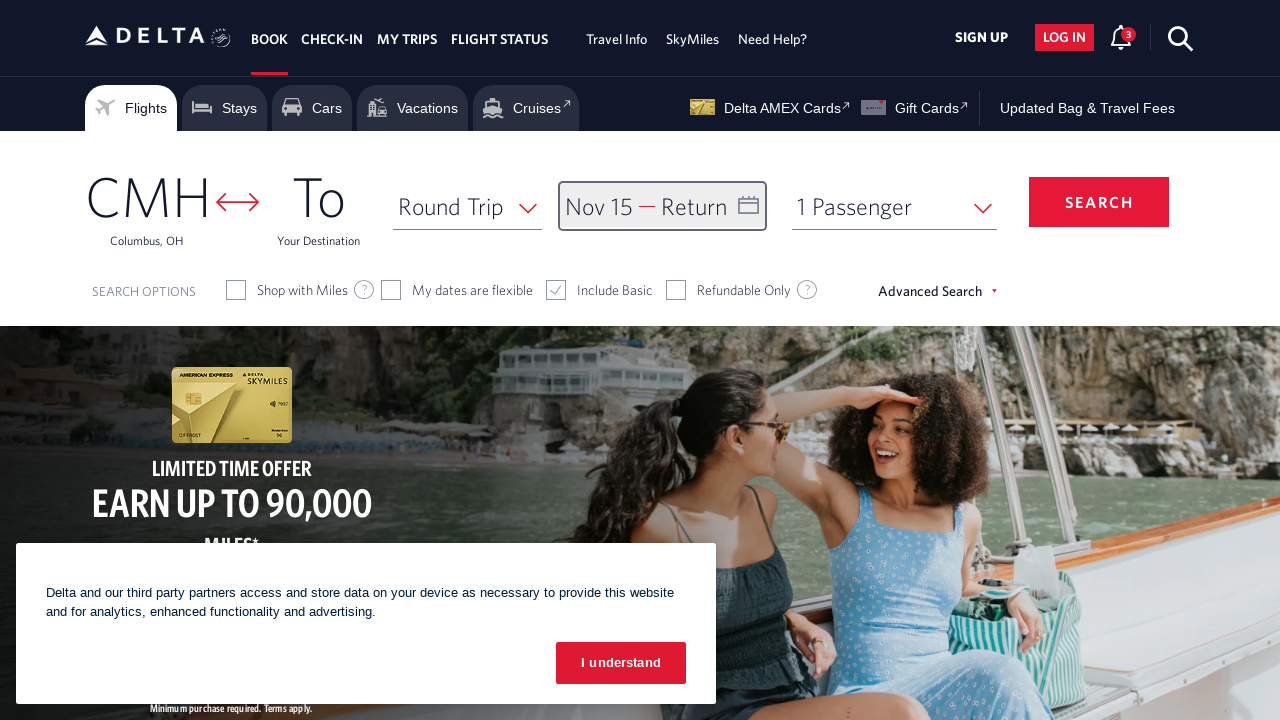